Navigates to a specific club news article page on cupoy.com and waits for the page content to load.

Starting URL: https://www.cupoy.com/clubnews/ai_tw/0000016E62FB84E4000000026375706F795F72656C656173654B5741535354434C5542/0000016F69B5DB8C000000266375706F795F72656C656173654B5741535354434C55424E455753

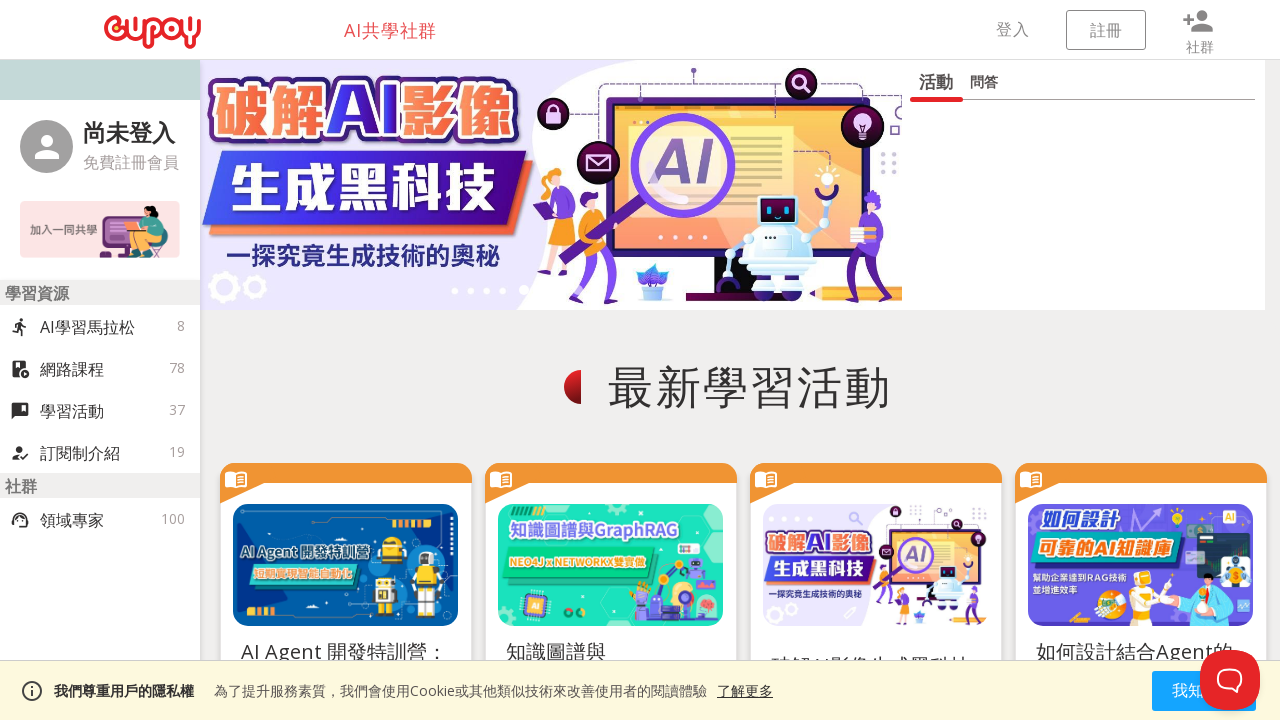

Navigated to club news article page on cupoy.com
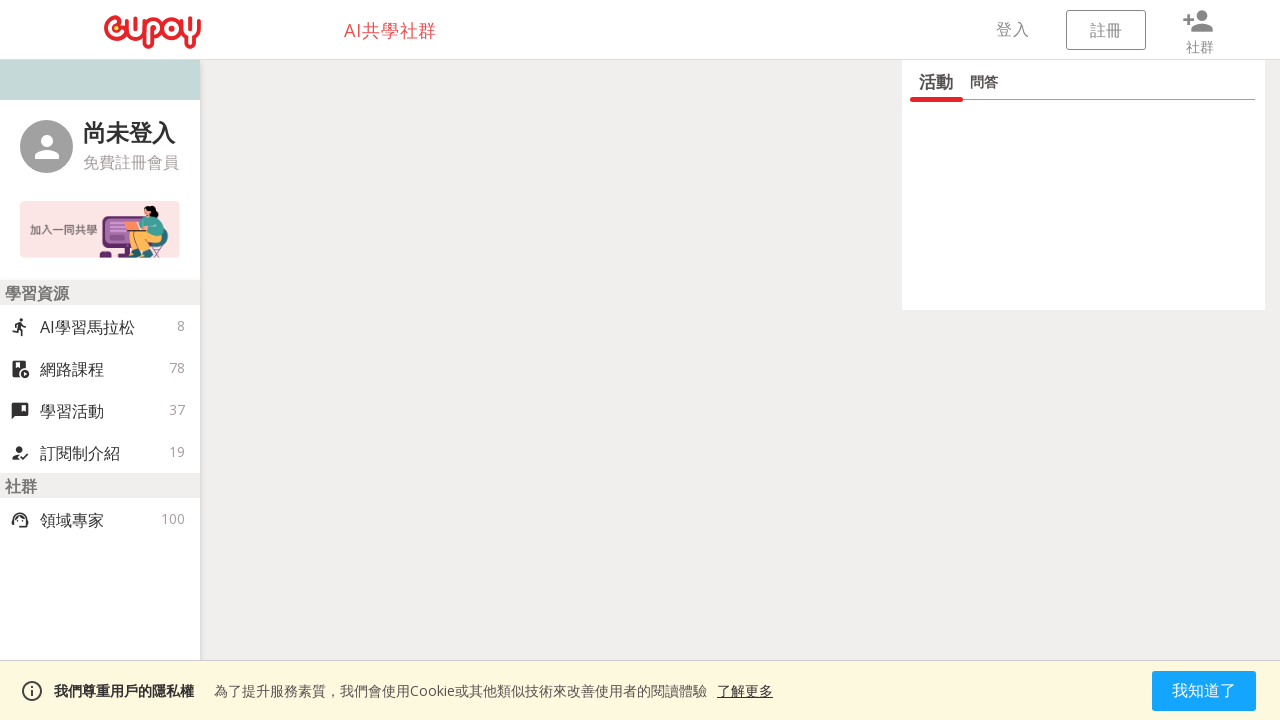

Page fully loaded - network idle state reached
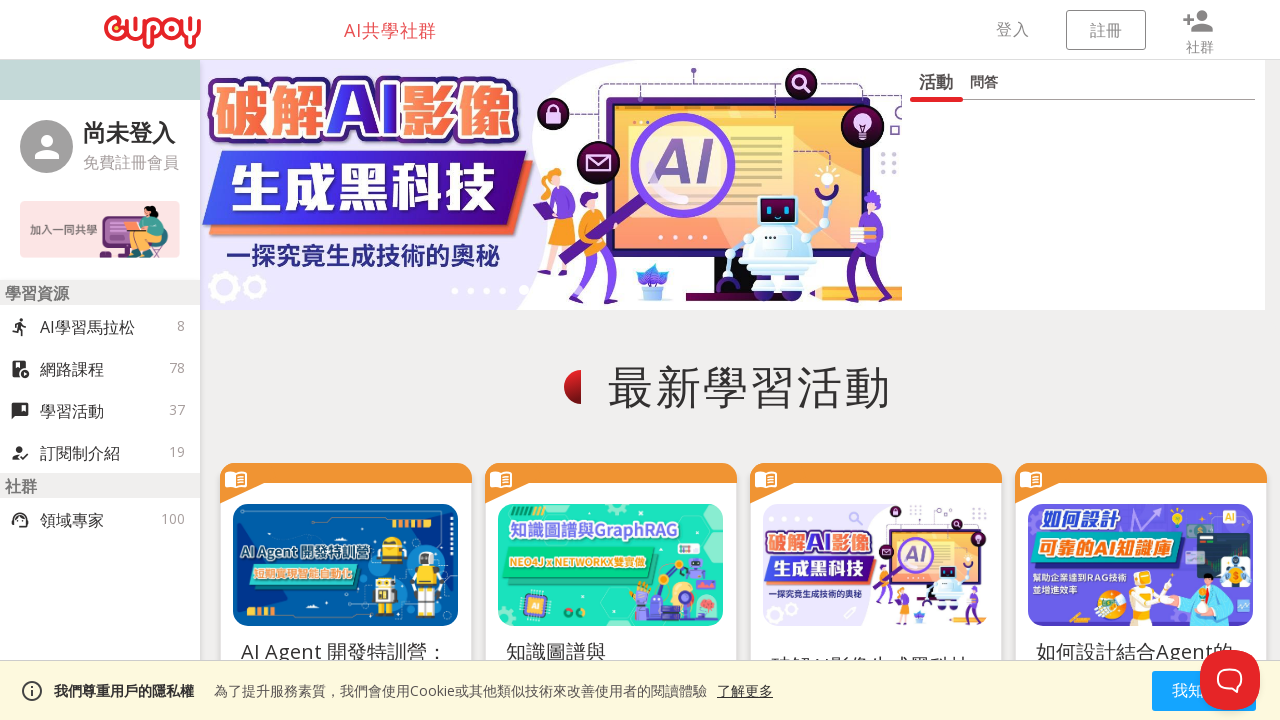

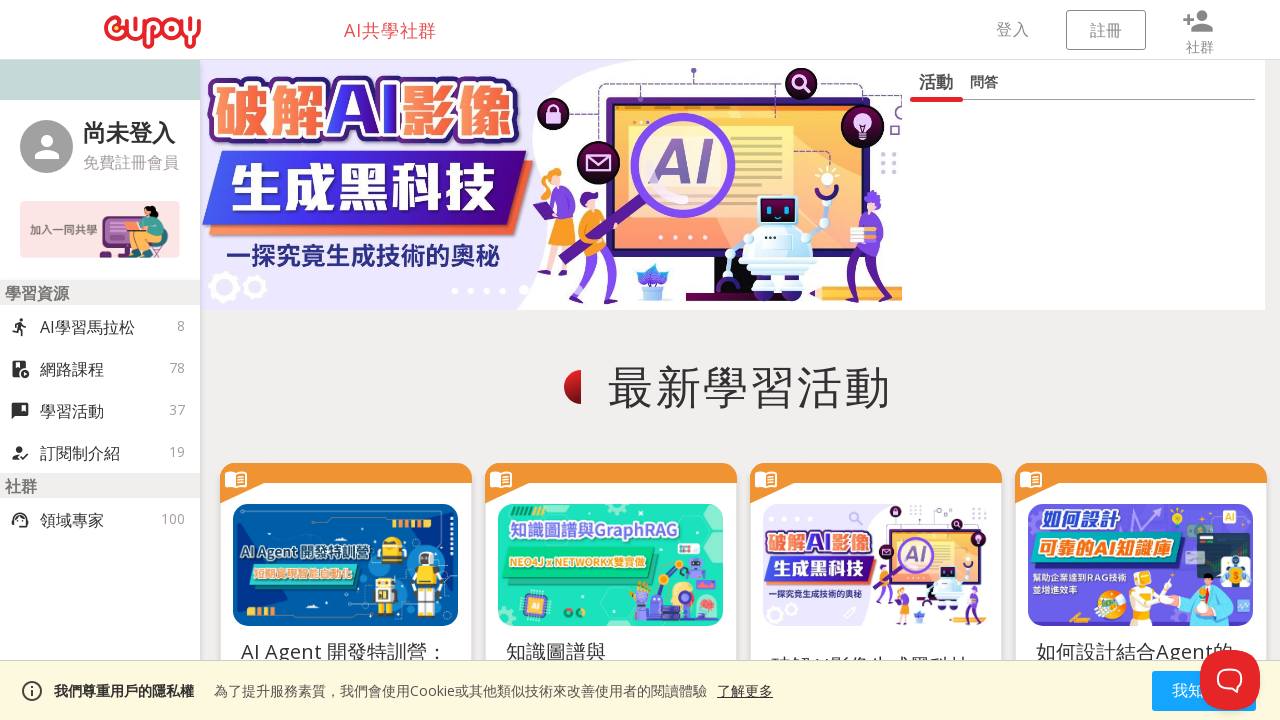